Tests clicking a button with implicit wait configured

Starting URL: https://web-locators-static-site-qa.vercel.app/Wait%20onTime

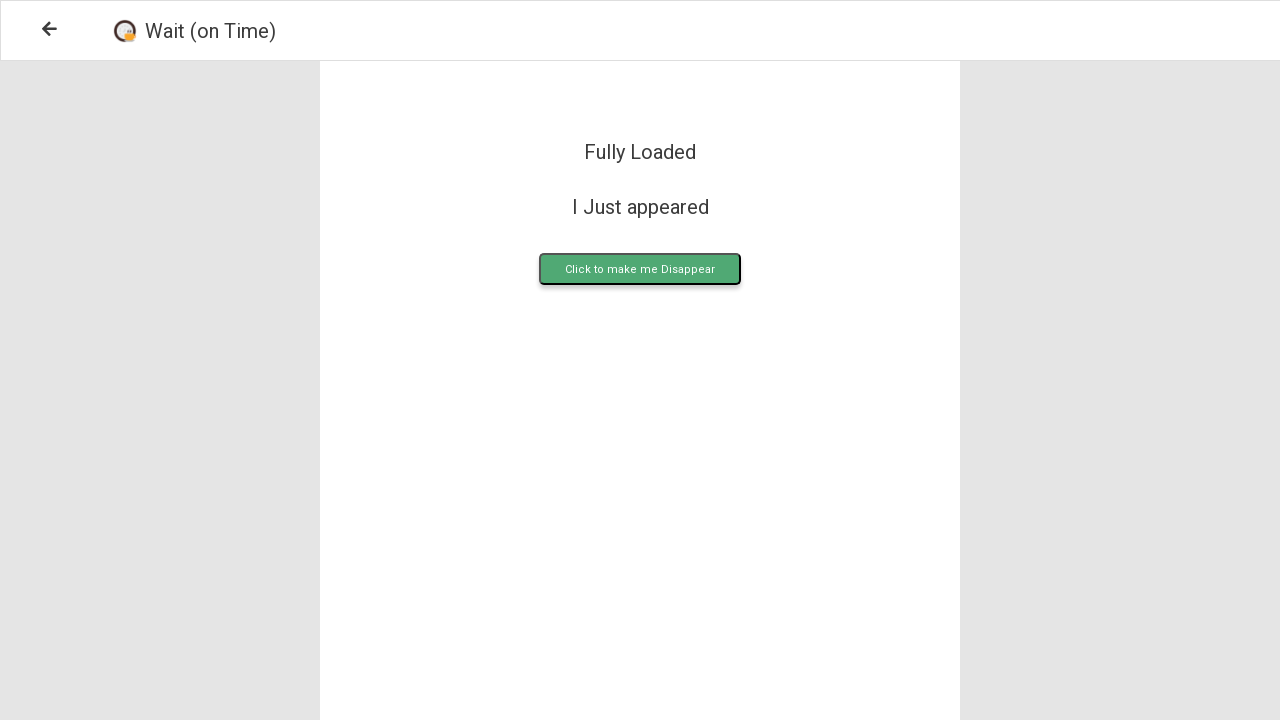

Clicked the upload button with implicit wait configured at (640, 269) on .upload
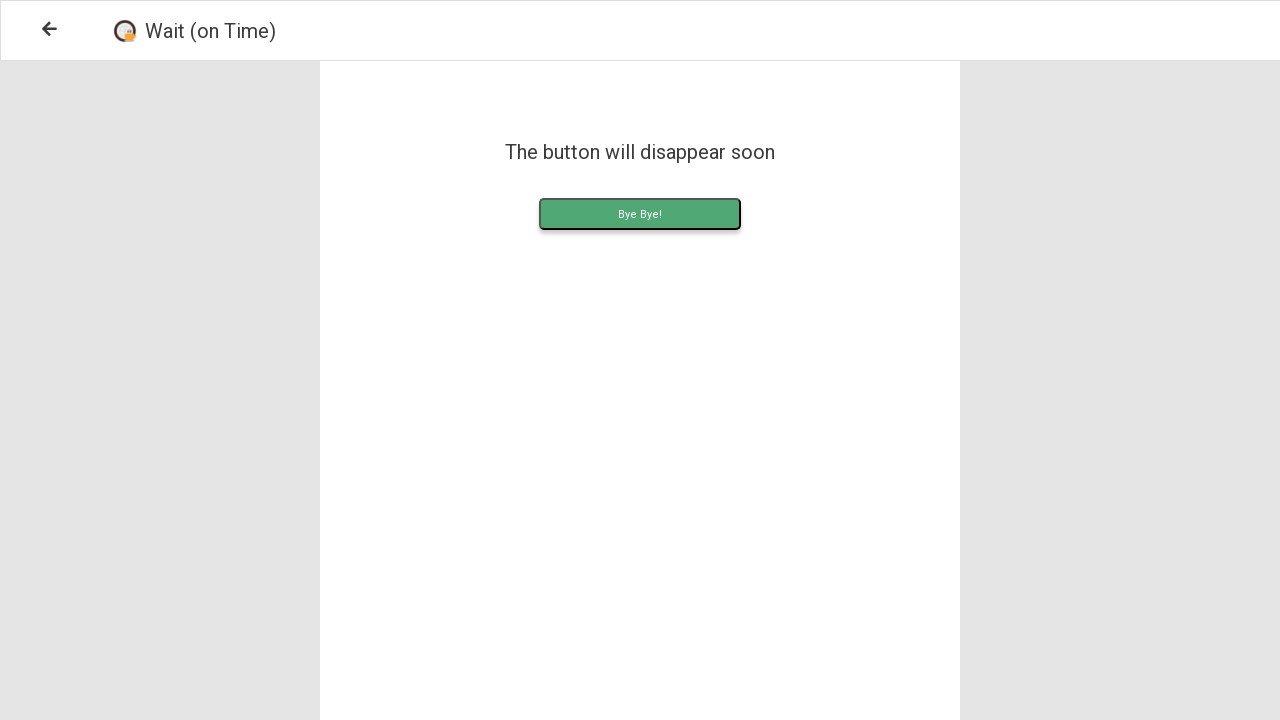

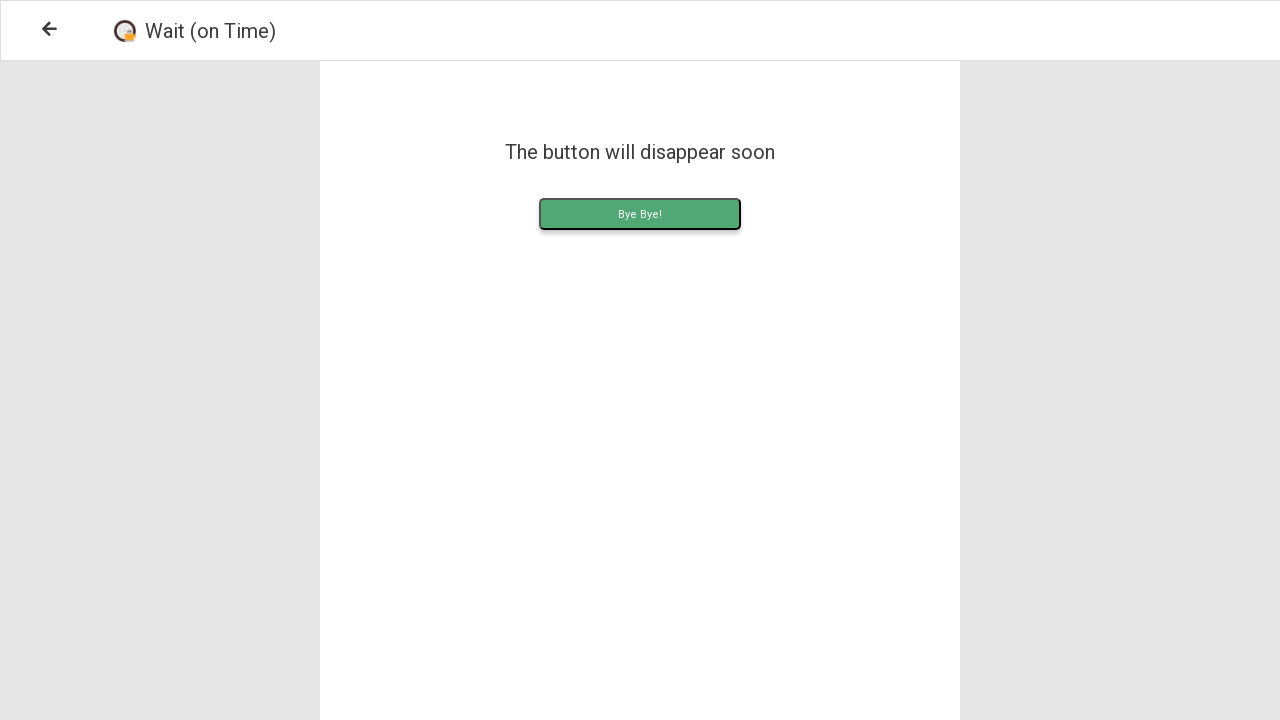